Tests that adding two elements and then deleting both results in zero Delete buttons remaining on the page

Starting URL: http://the-internet.herokuapp.com/add_remove_elements/

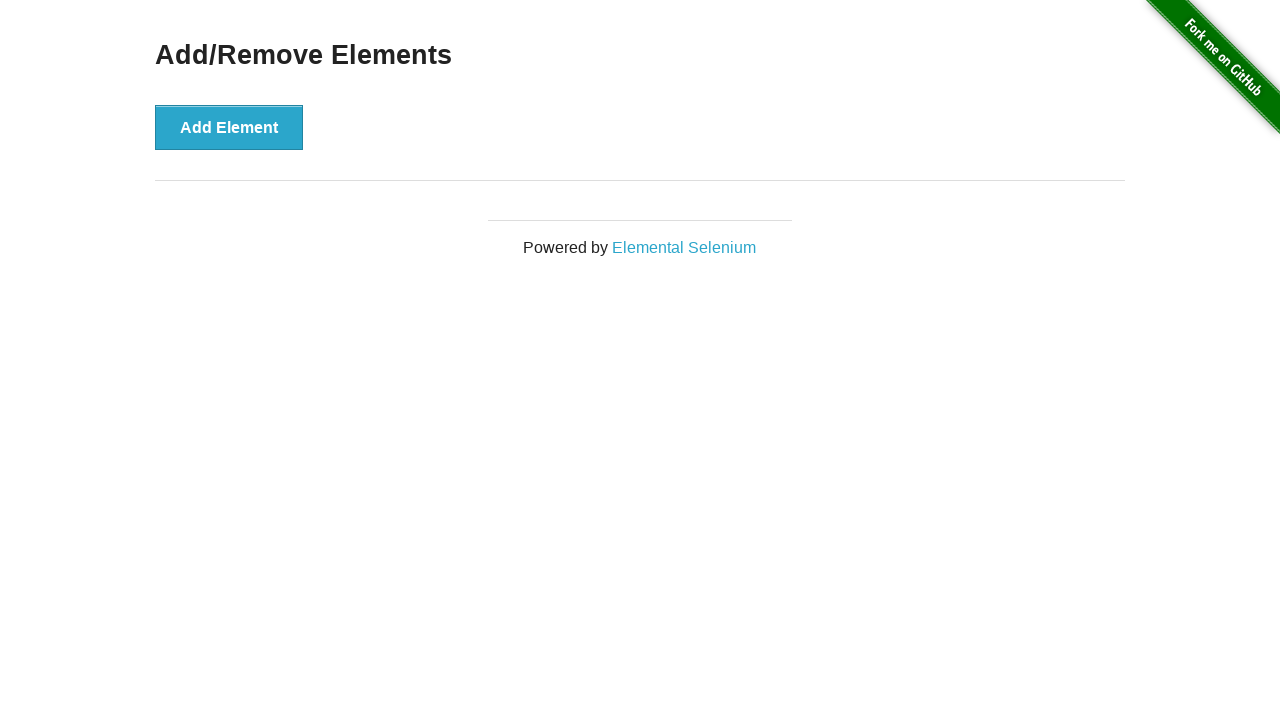

Clicked Add Element button (first click) at (229, 127) on xpath=//button[.='Add Element']
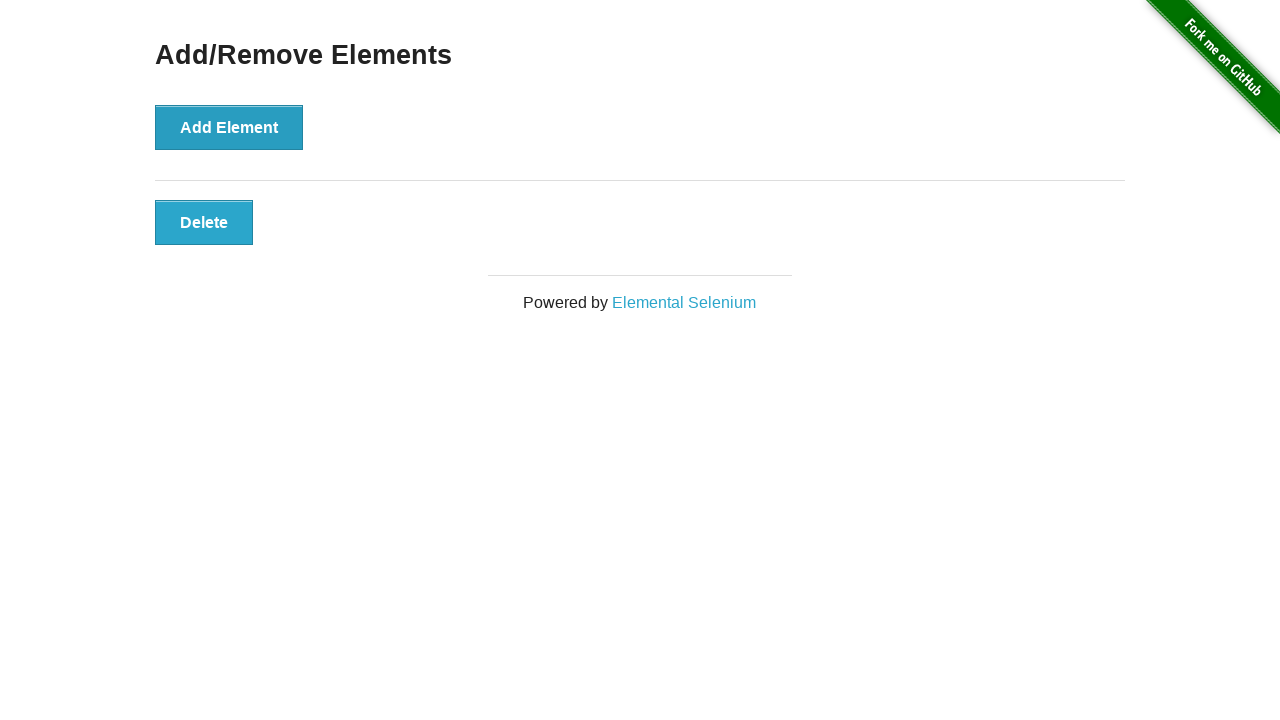

Clicked Add Element button (second click) at (229, 127) on xpath=//button[.='Add Element']
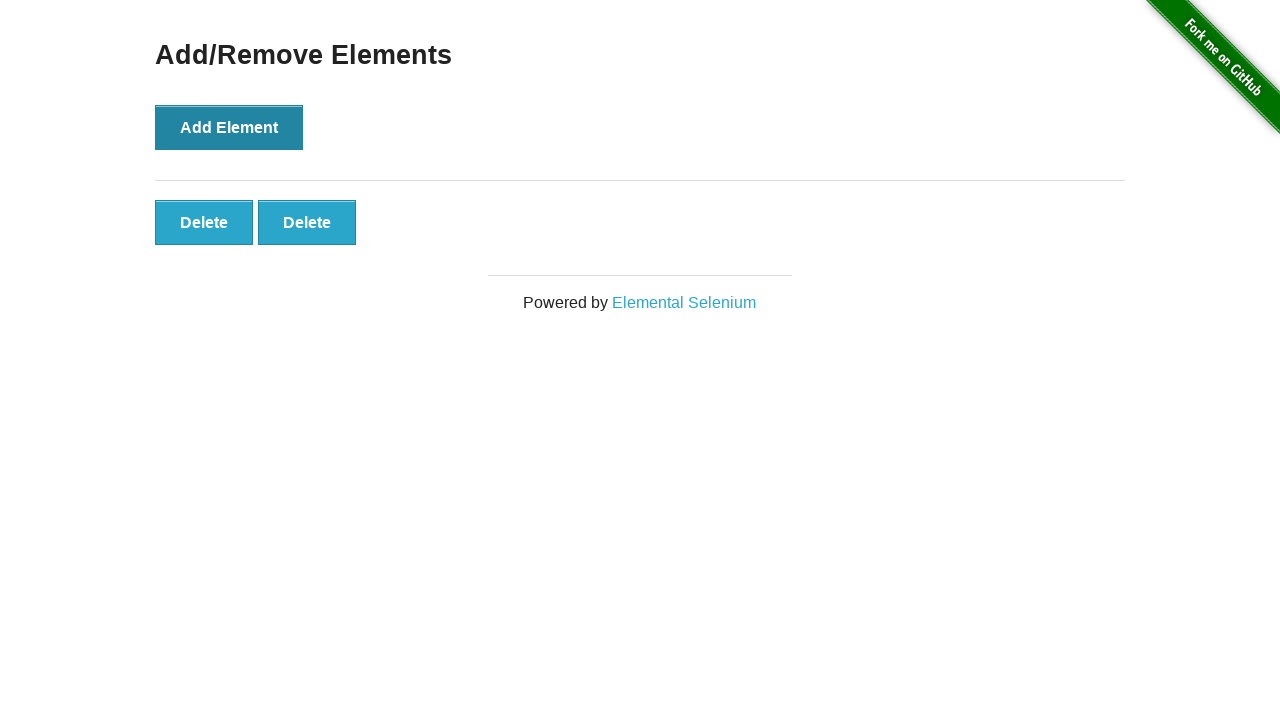

Waited for delete buttons to appear
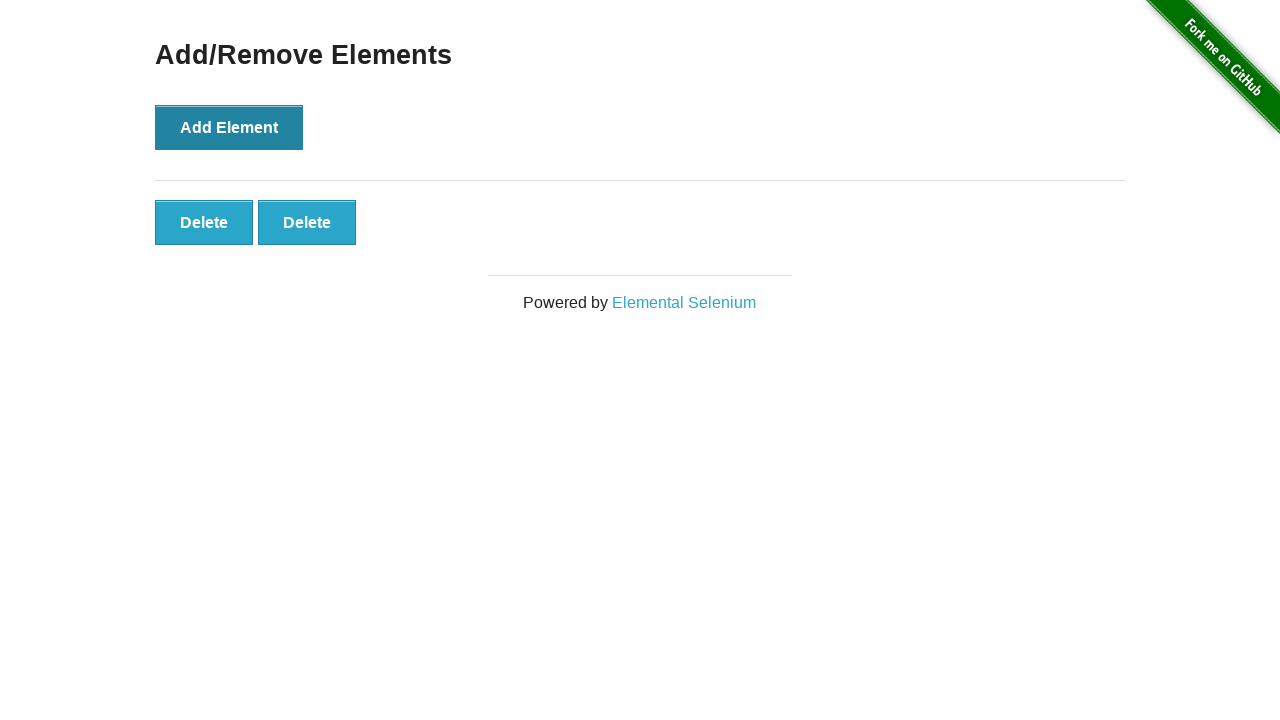

Clicked first delete button to remove first element at (204, 222) on xpath=//div[@id='elements']/button
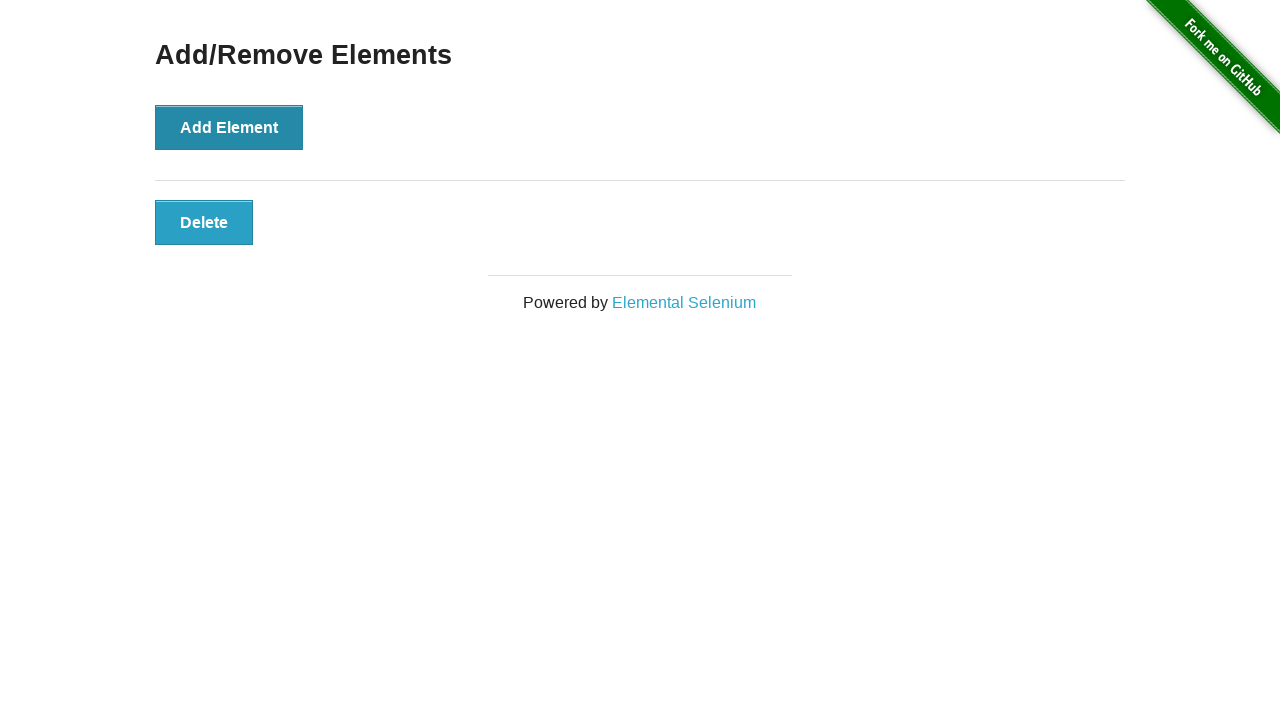

Clicked second delete button to remove second element at (204, 222) on xpath=//div[@id='elements']/button
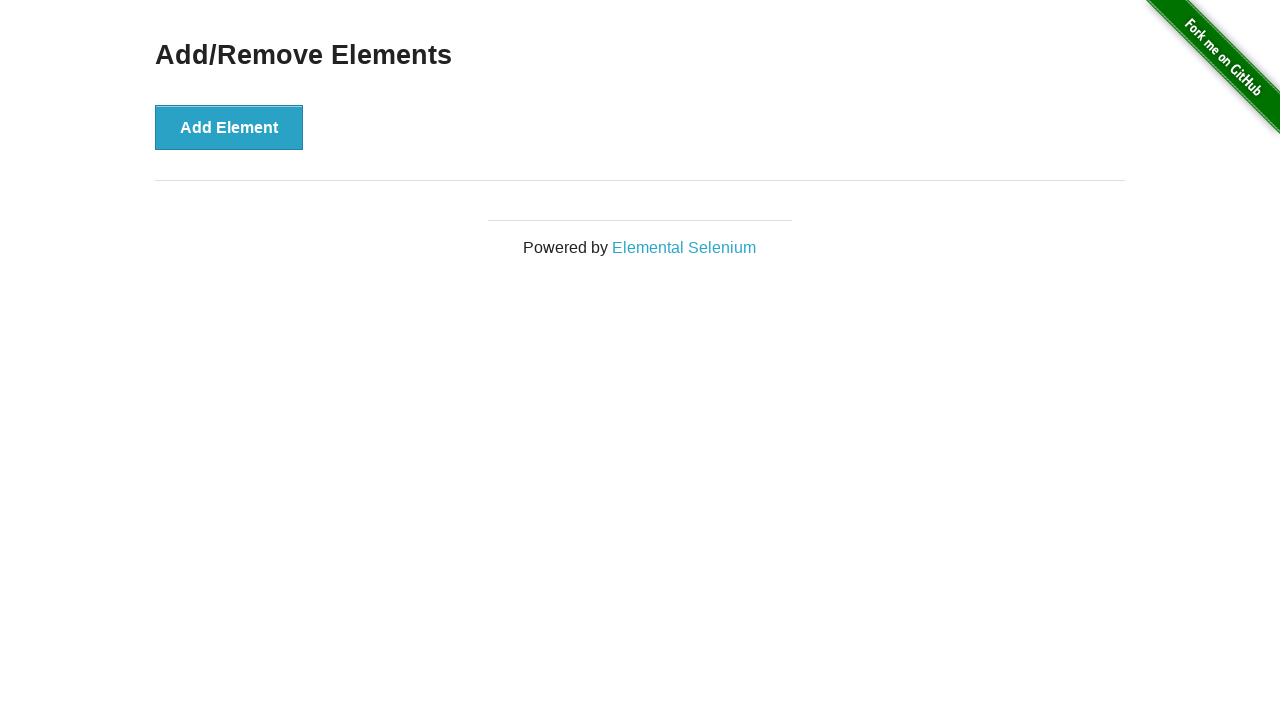

Located all delete buttons on the page
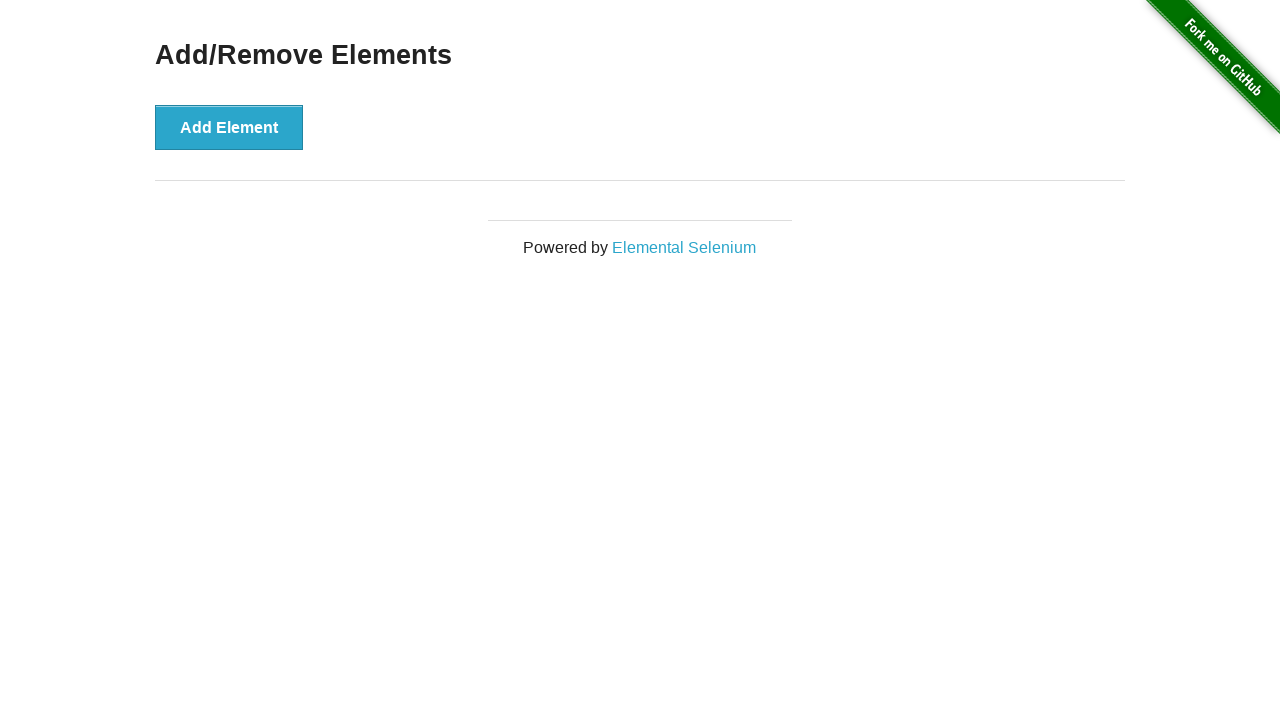

Verified that zero delete buttons remain on the page
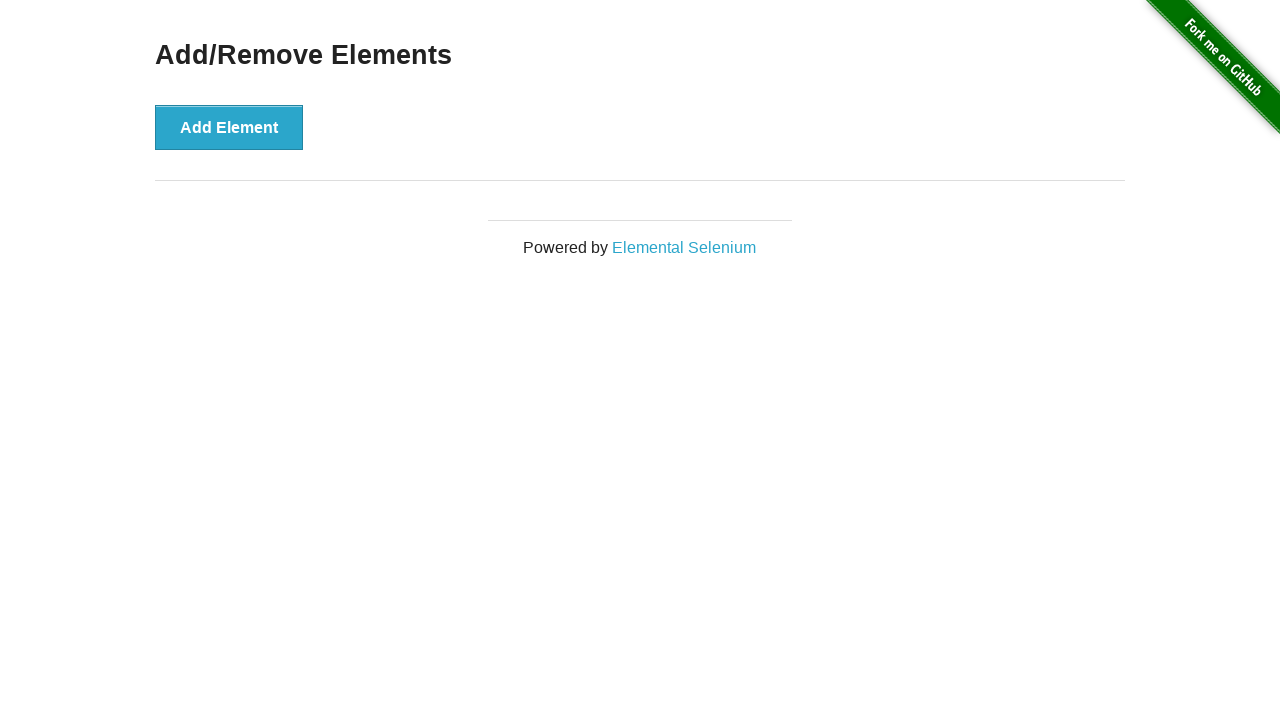

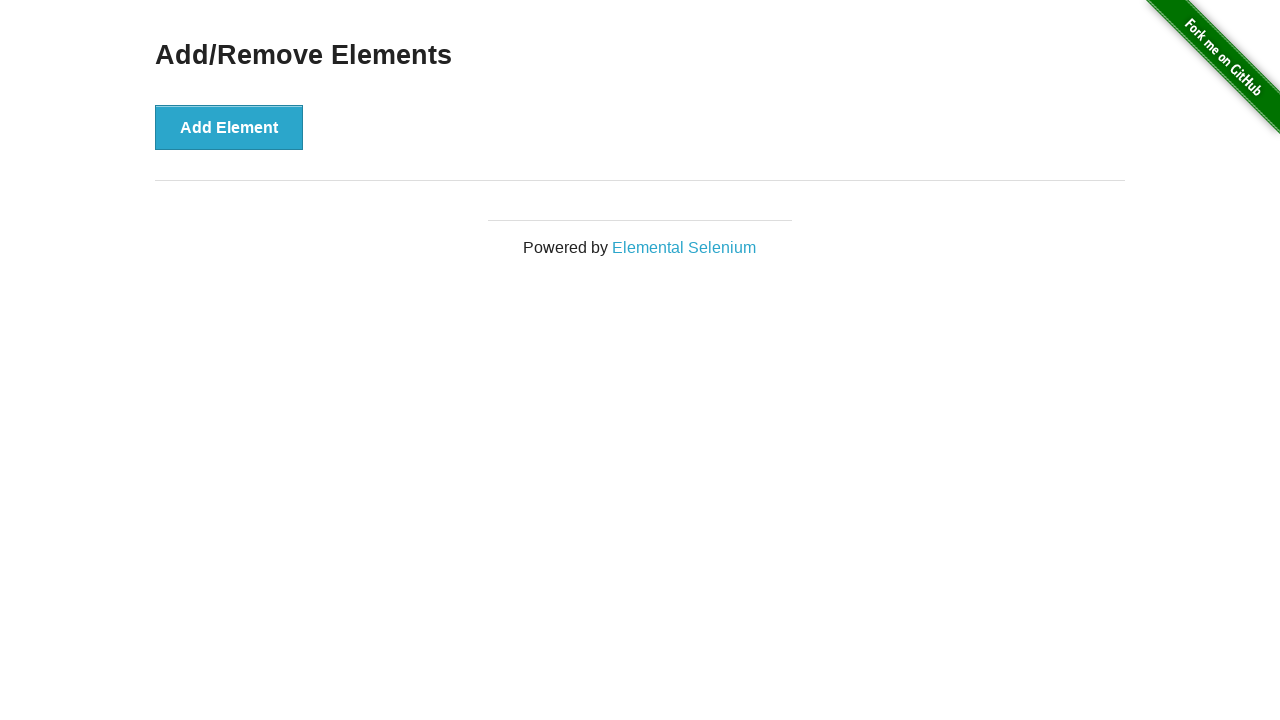